Tests the Select Value dropdown by clicking to open it, finding available options, and selecting the first option from the dropdown.

Starting URL: https://demoqa.com/select-menu

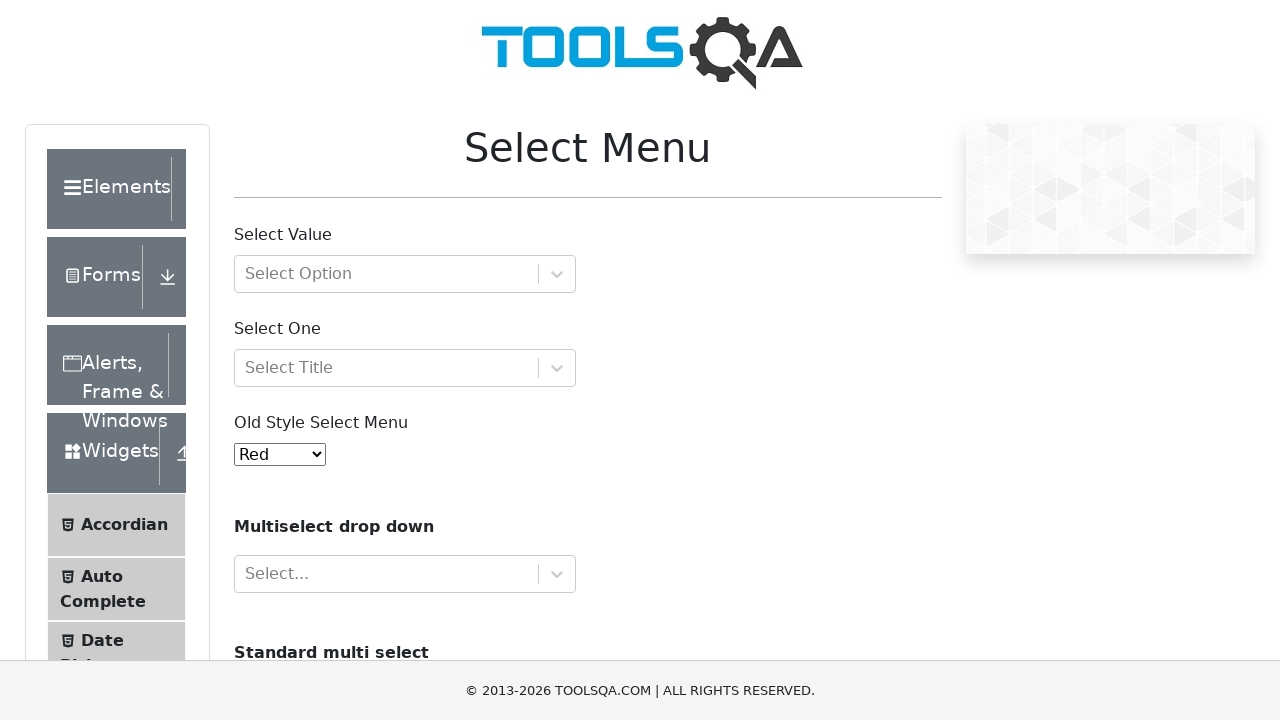

Clicked on Select Value dropdown to open it at (405, 274) on #withOptGroup
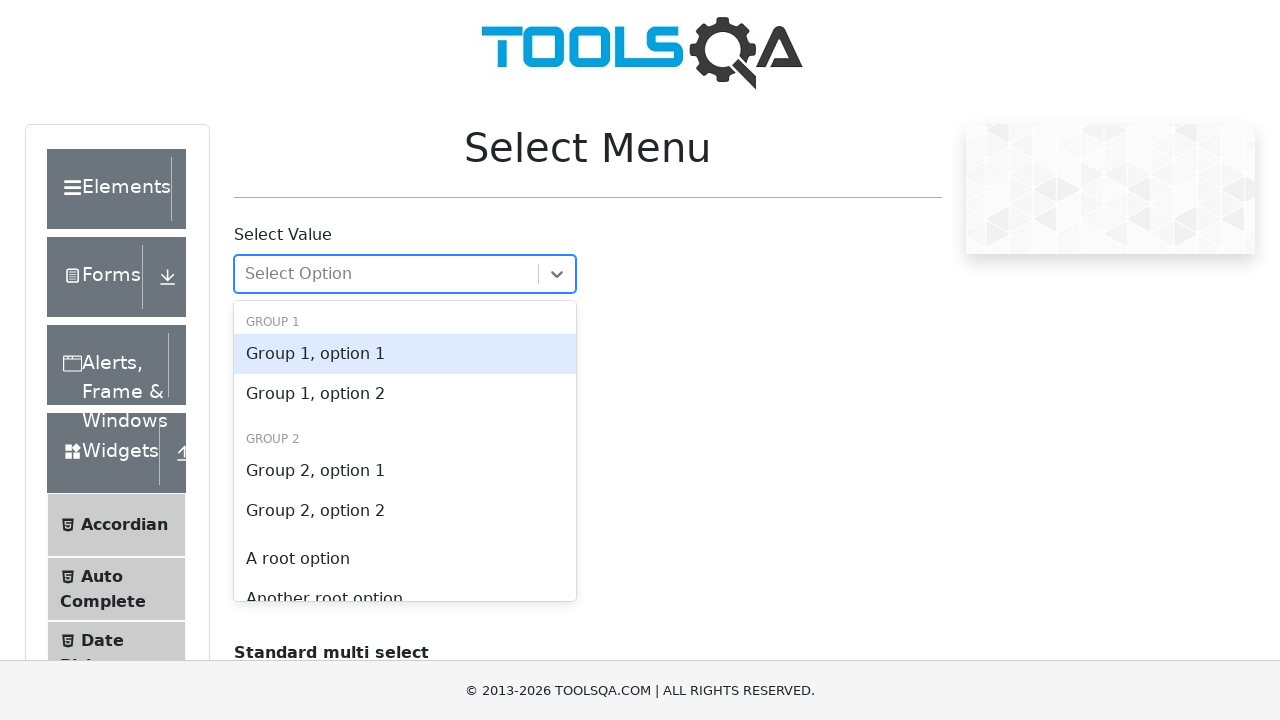

Dropdown options appeared and loaded
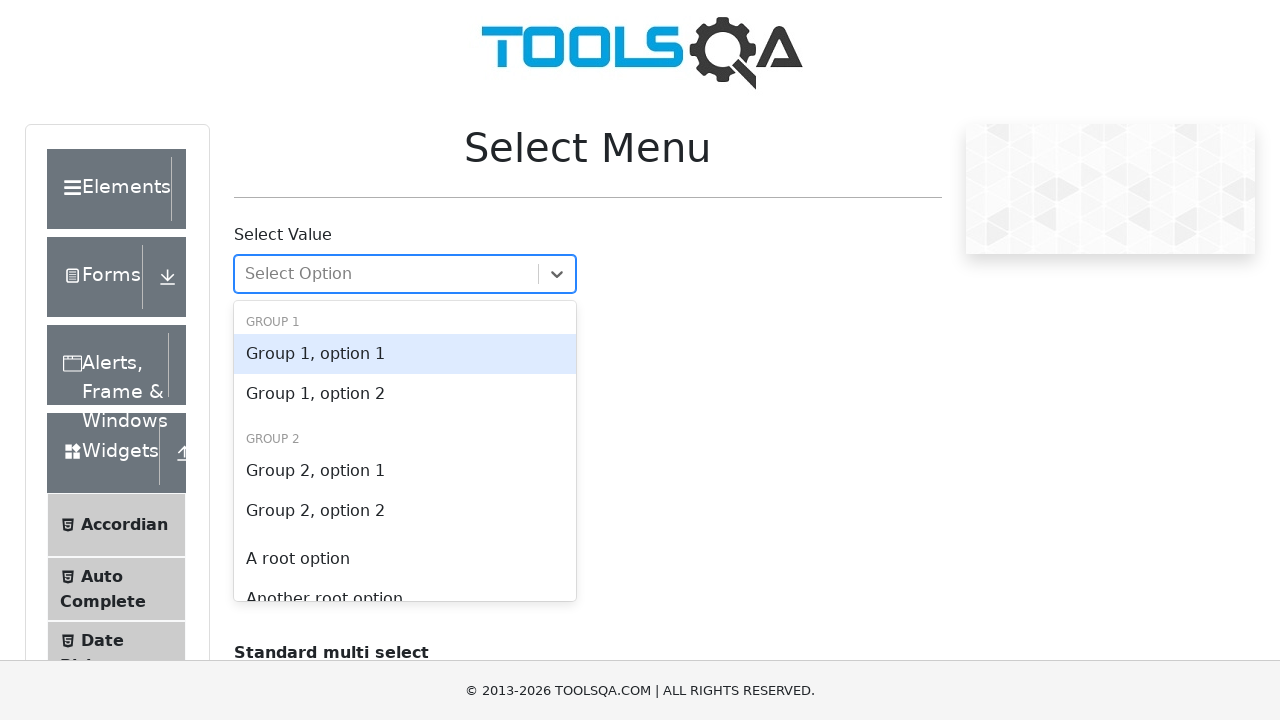

Clicked the first available option in the dropdown at (405, 354) on [id*='option']:first-child
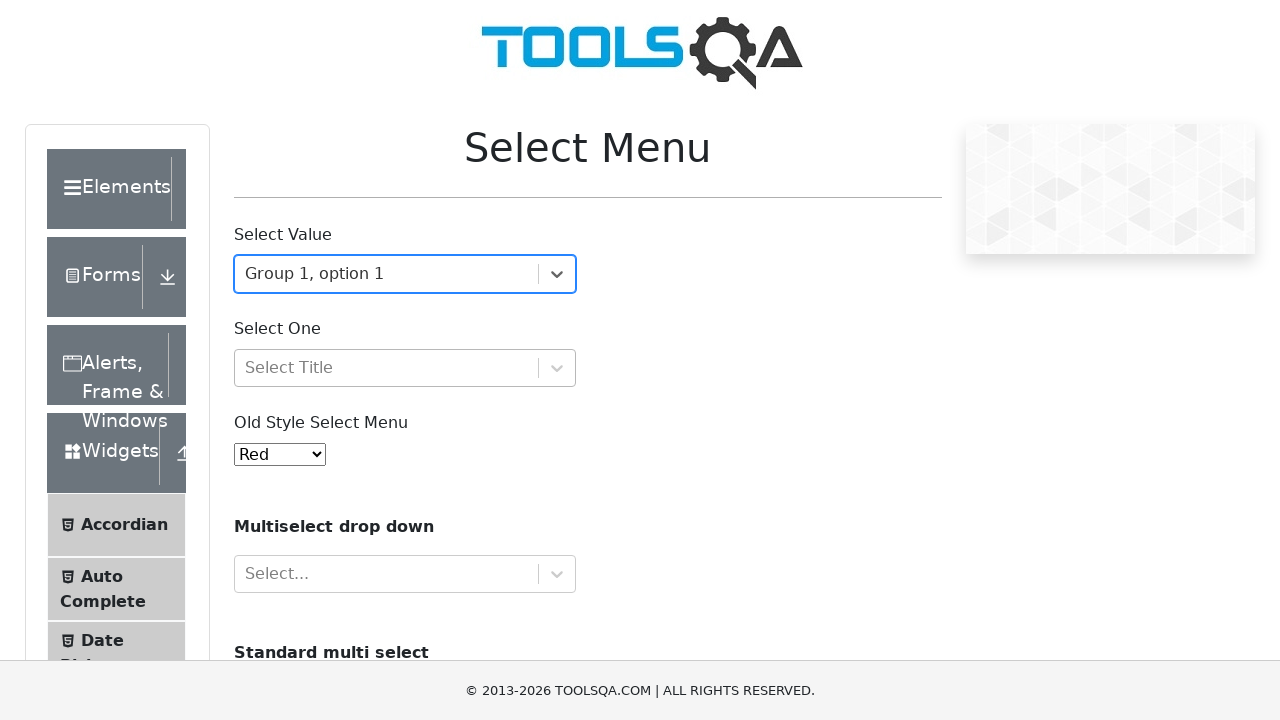

Waited for selection to be processed
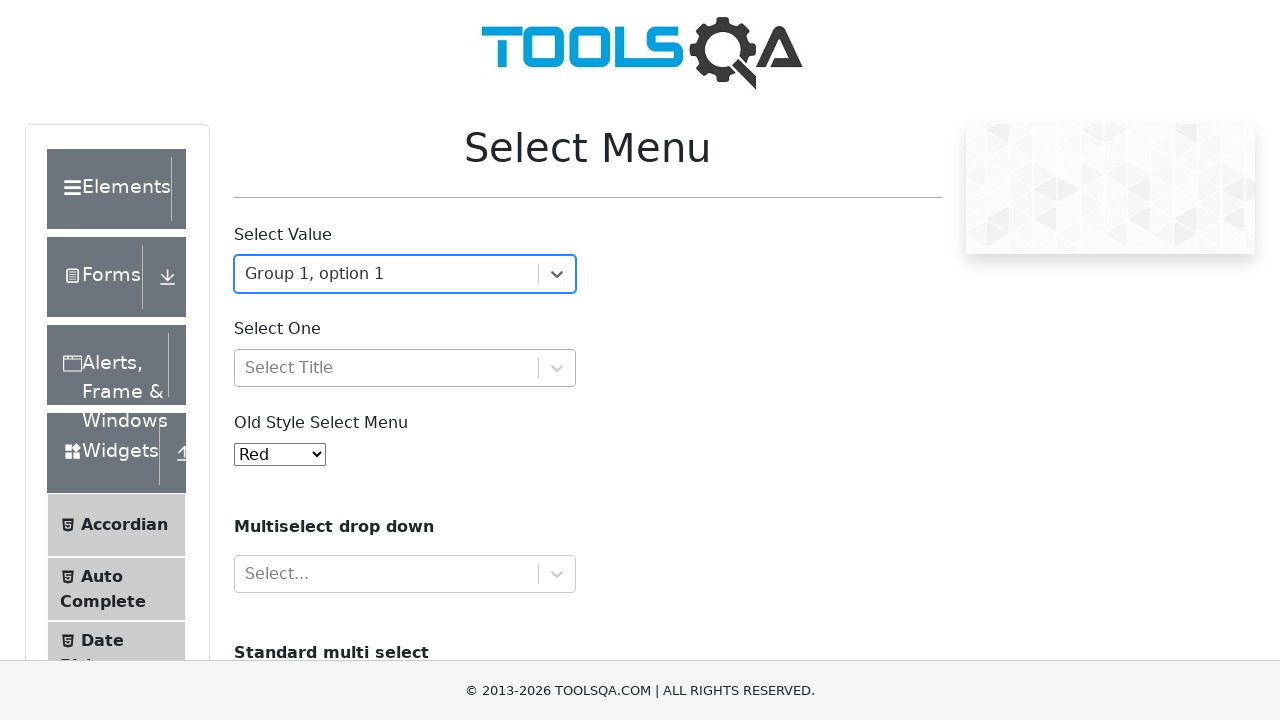

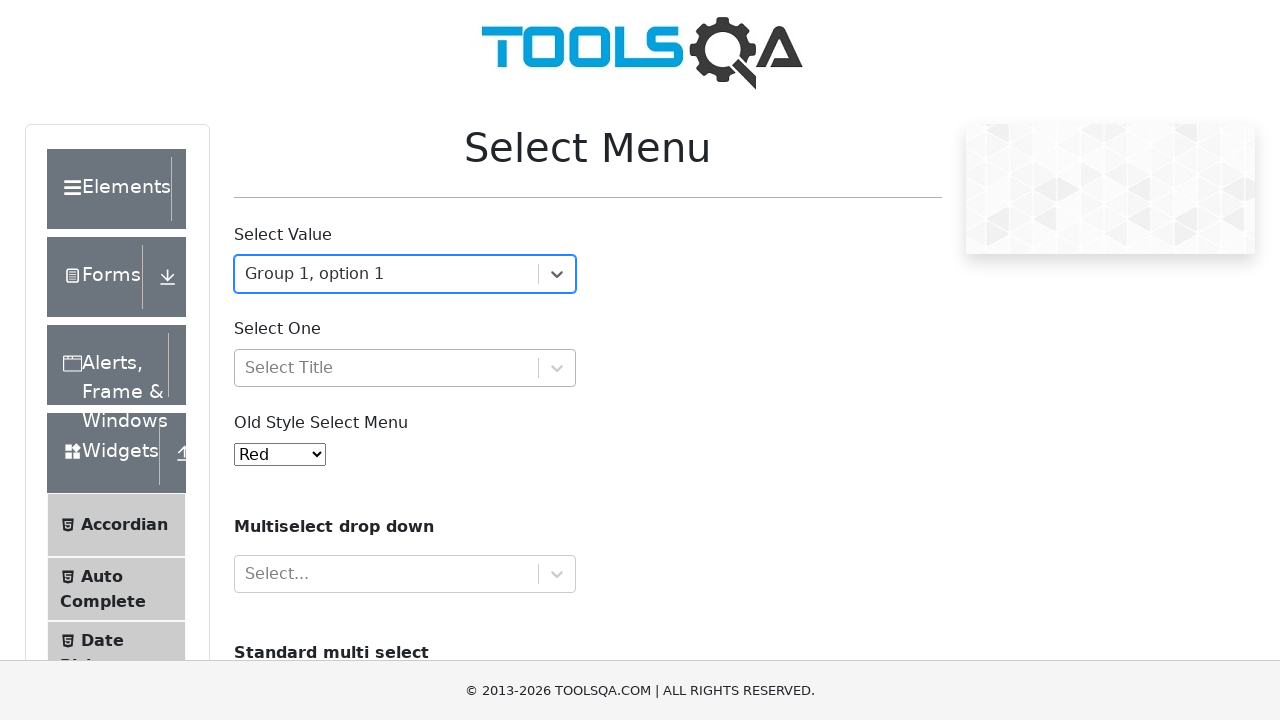